Navigates to Gmail and verifies that the page title contains "Gmail"

Starting URL: https://gmail.com

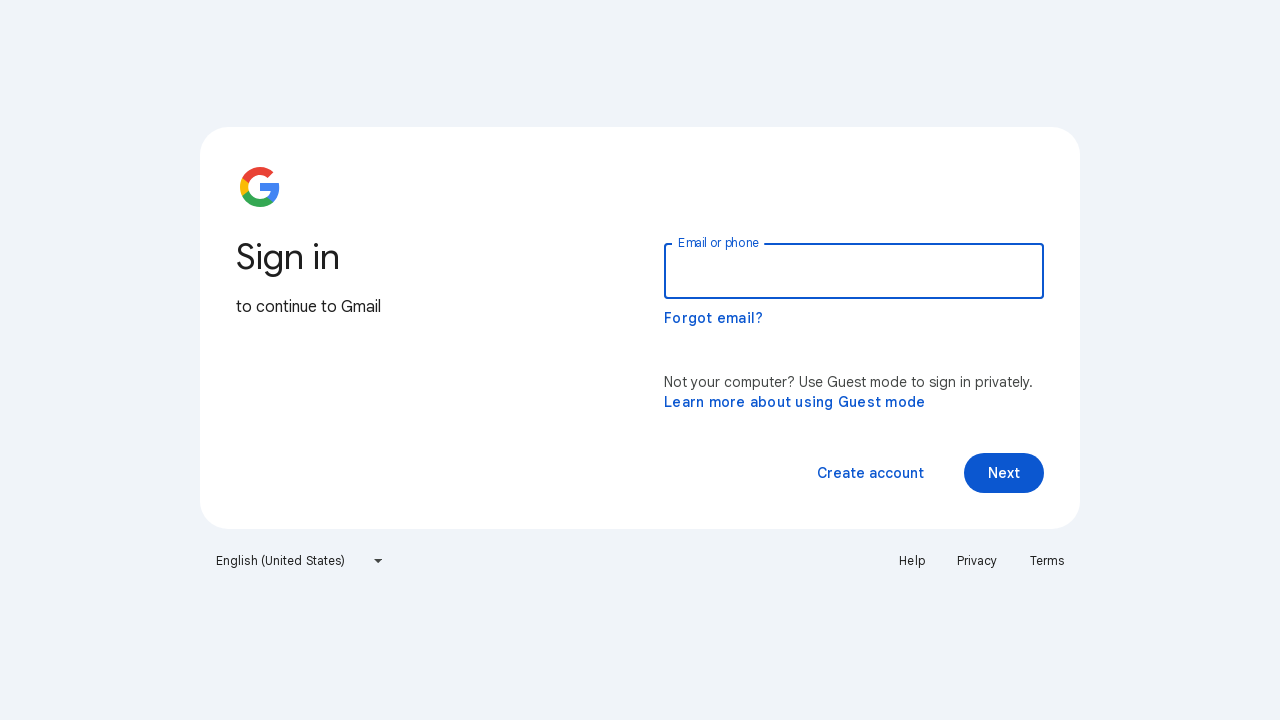

Navigated to https://gmail.com
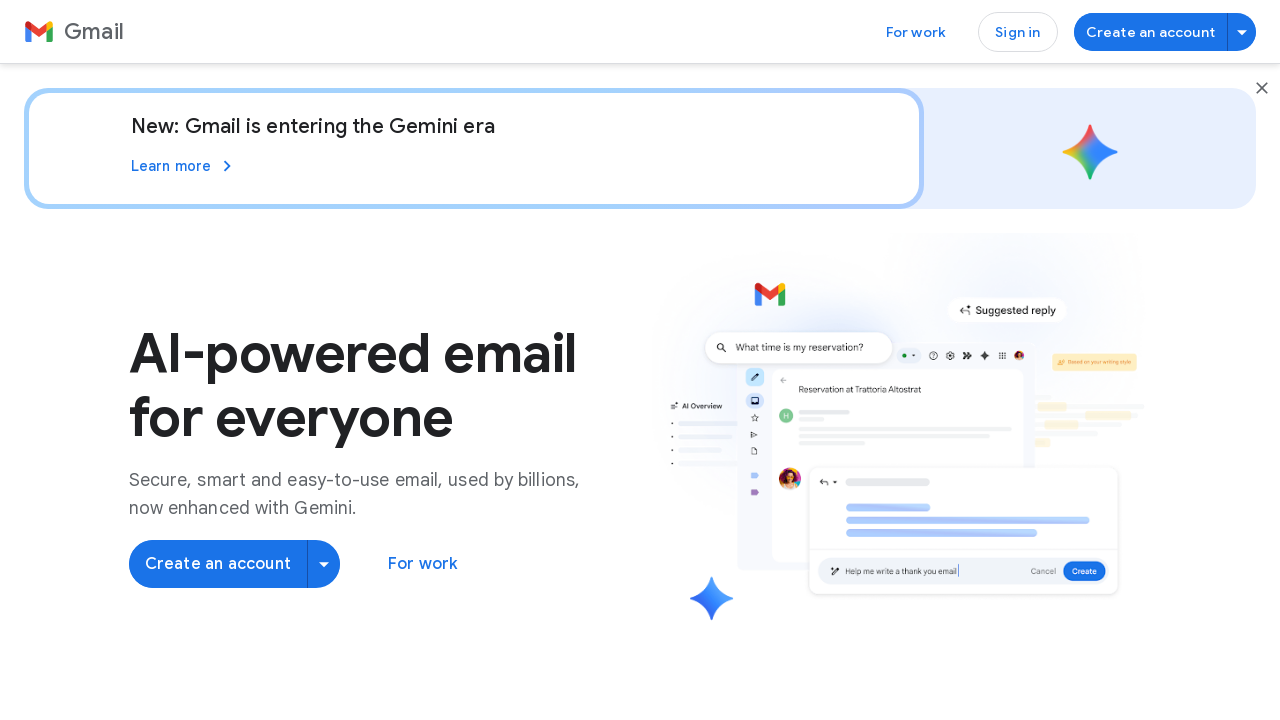

Verified that page title contains 'Gmail'
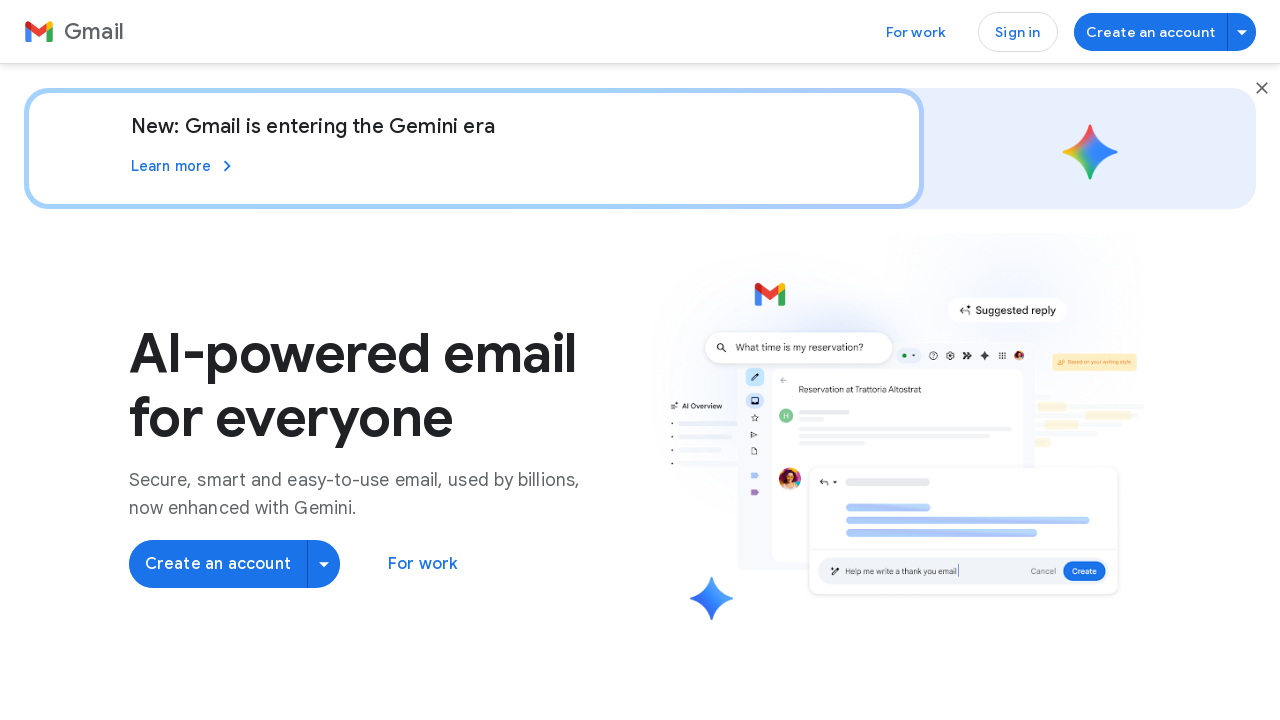

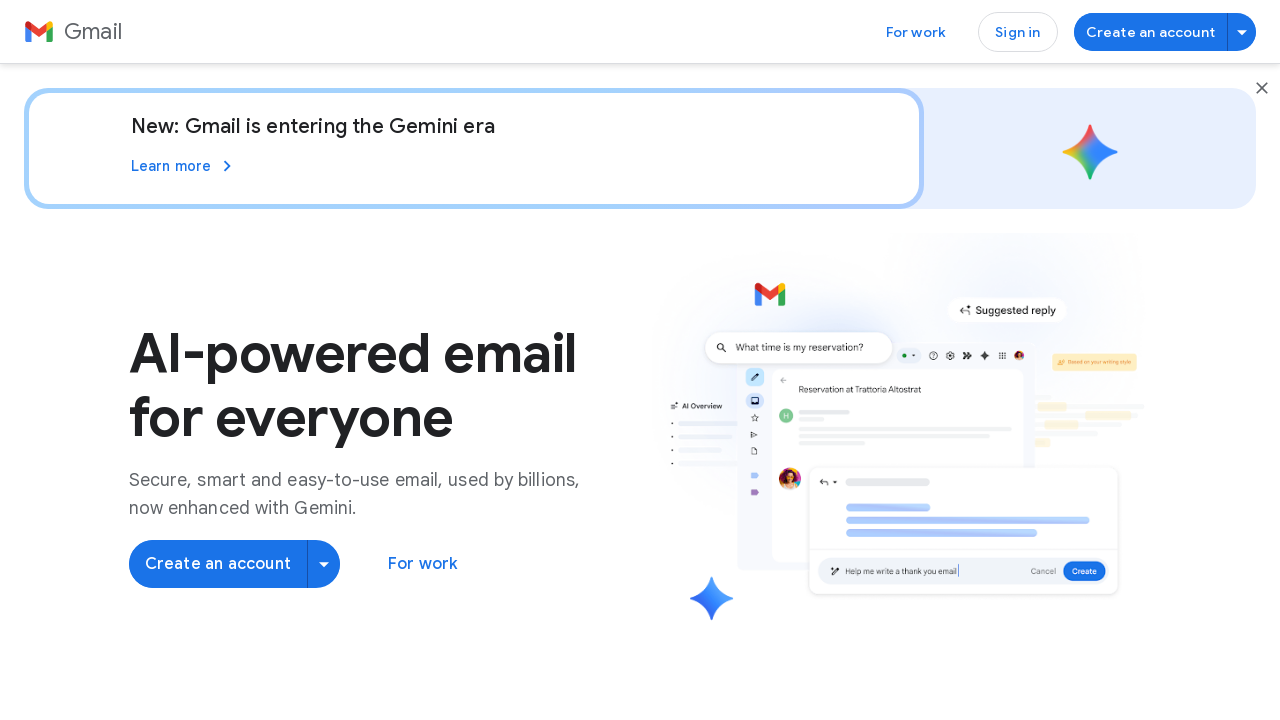